Creates a new paste on Pastebin by entering text content, setting expiration to 10 minutes, entering a paste name, and clicking the create button

Starting URL: https://pastebin.com

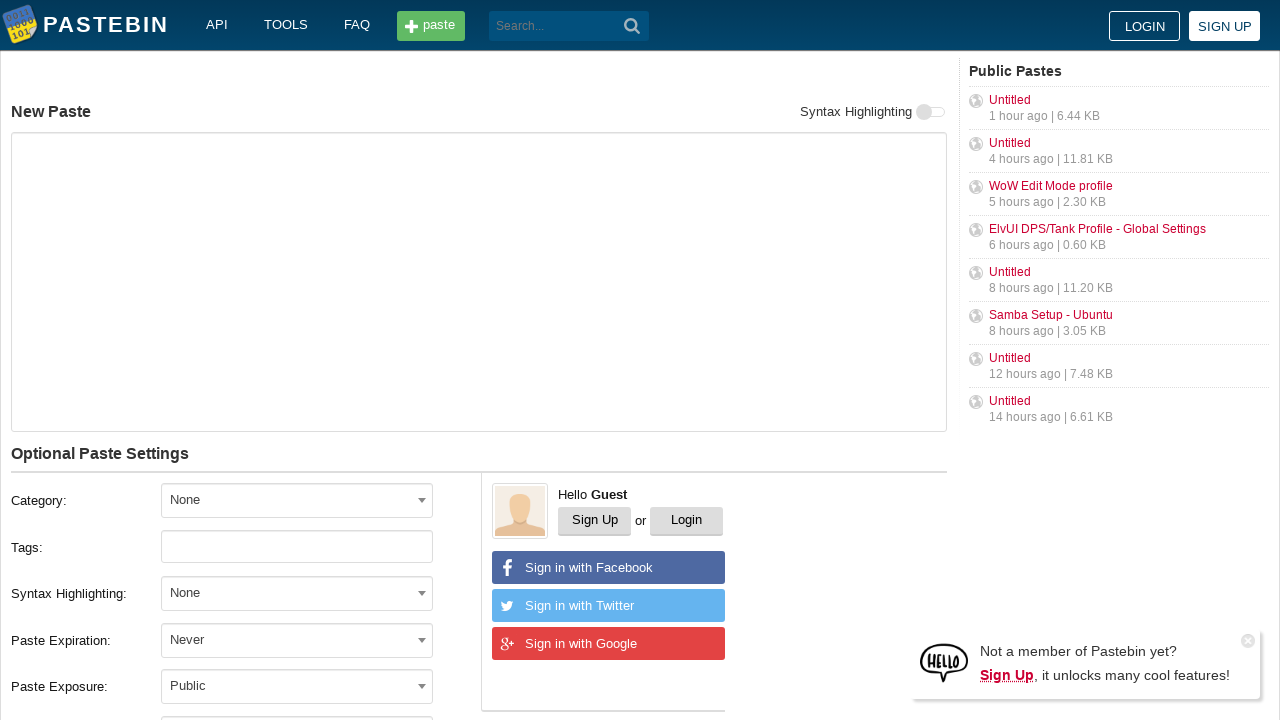

Entered paste text content 'Hello World! This is a test paste content.' on #postform-text
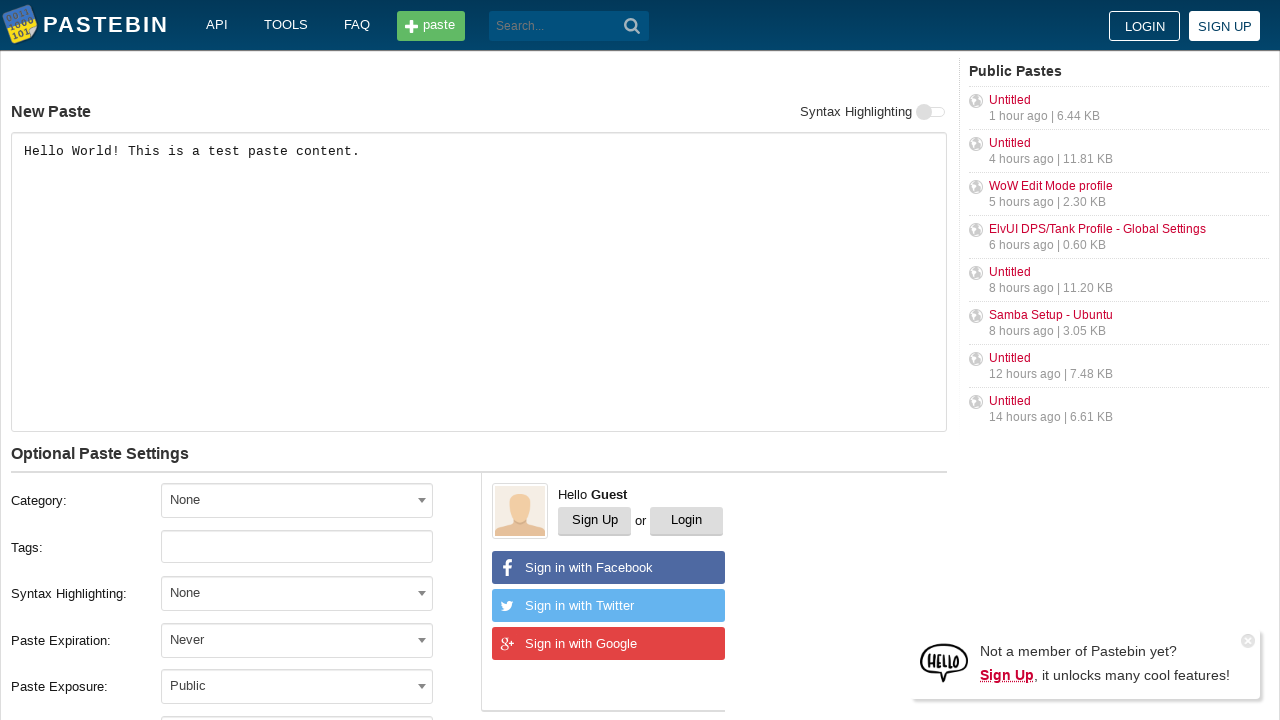

Clicked expiration dropdown to expand options at (297, 640) on #select2-postform-expiration-container
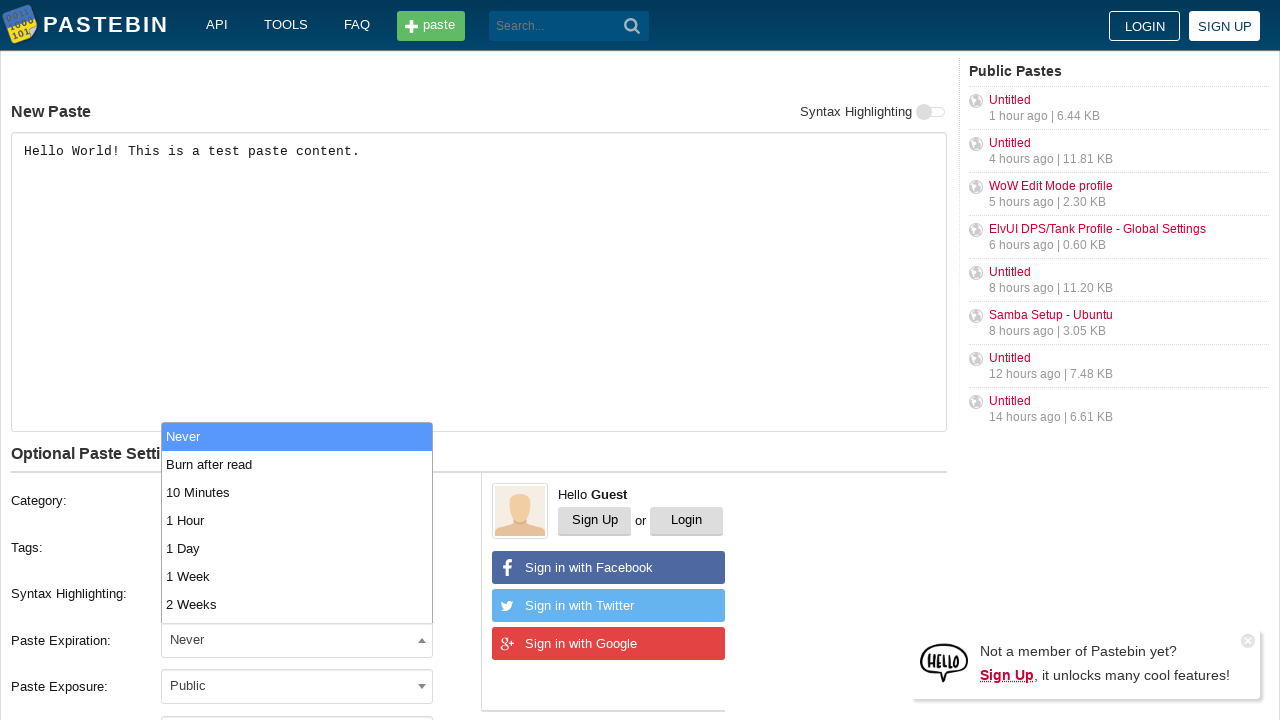

Selected '10 Minutes' from expiration options at (297, 492) on xpath=//li[text()='10 Minutes']
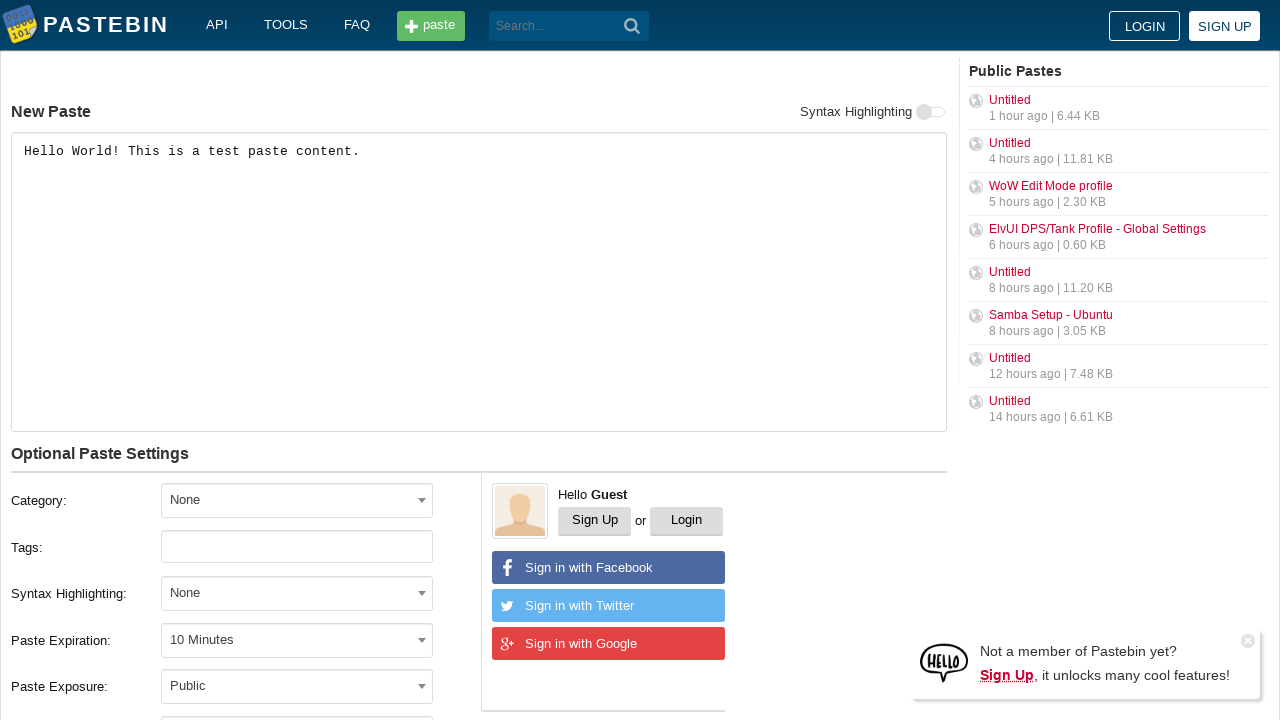

Entered paste name 'My Test Paste' on #postform-name
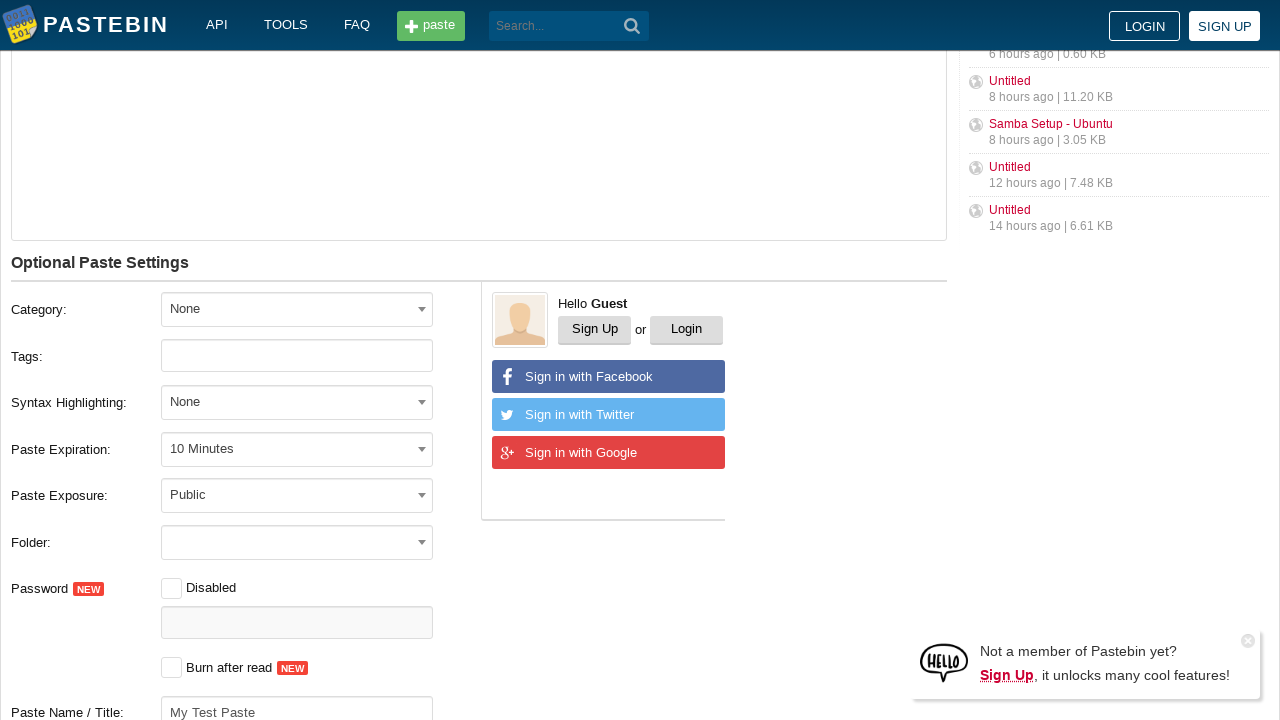

Clicked 'Create New Paste' button to submit the paste at (240, 400) on xpath=//button[text()='Create New Paste']
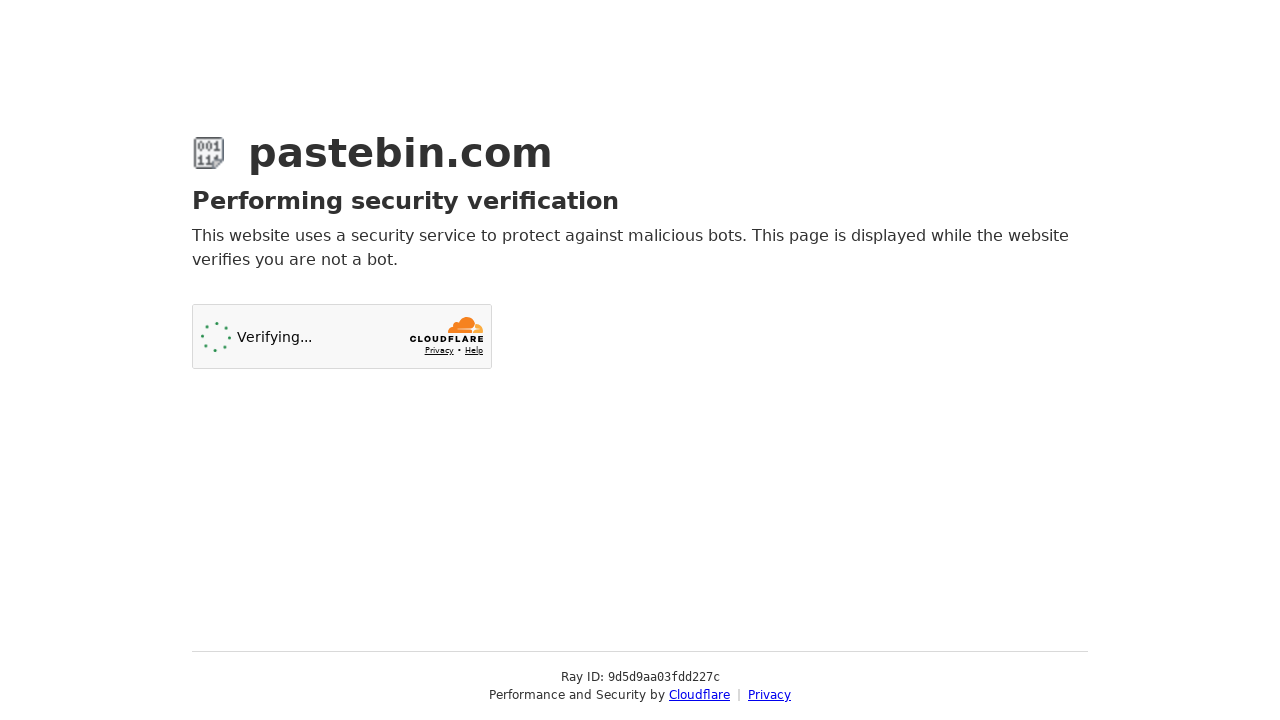

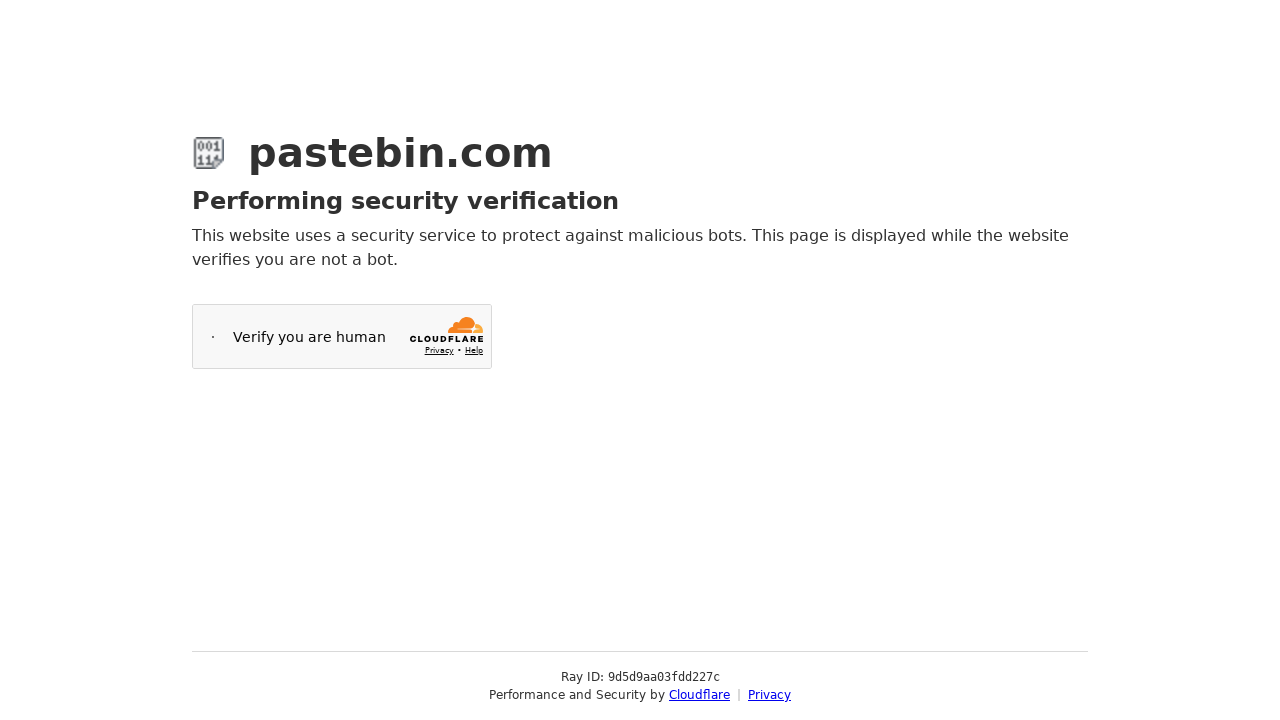